Tests dynamic controls by removing a checkbox, verifying its removal, checking input field states, enabling the input field, and verifying it becomes enabled

Starting URL: https://the-internet.herokuapp.com/dynamic_controls

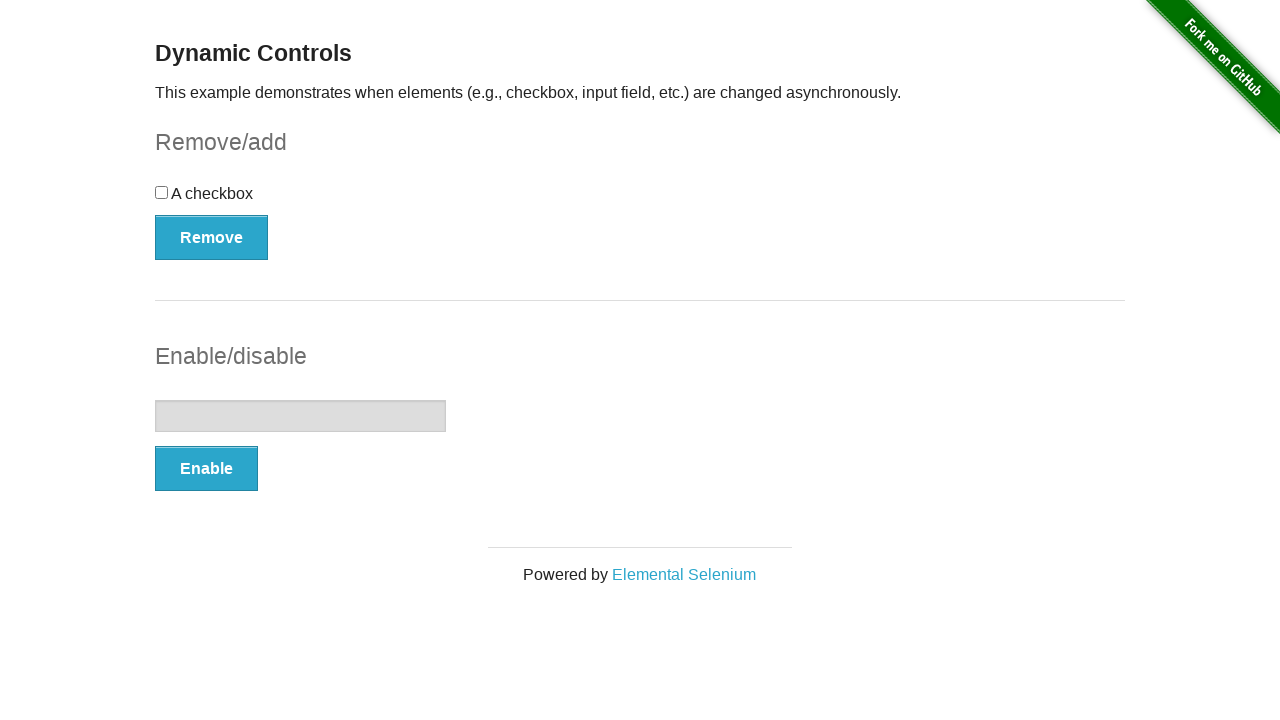

Clicked Remove button next to the checkbox at (212, 237) on xpath=//button[contains(text(), 'Remove')]
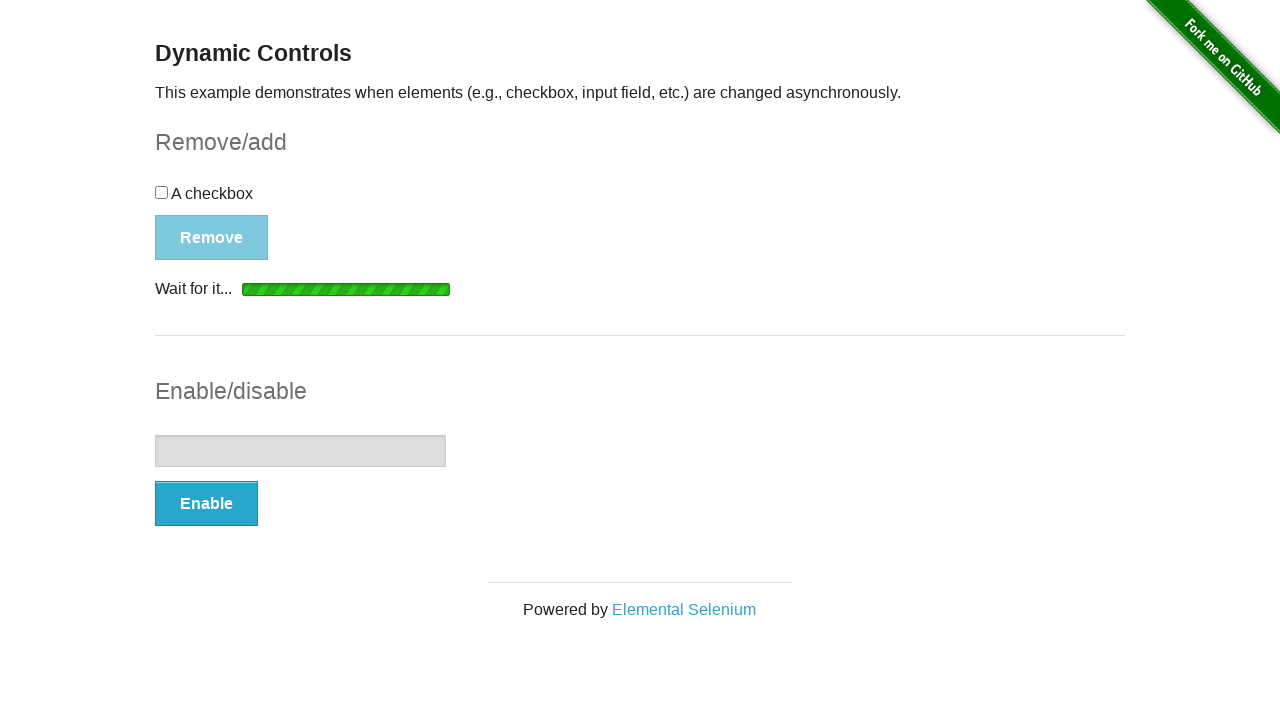

Waited for message element to become visible
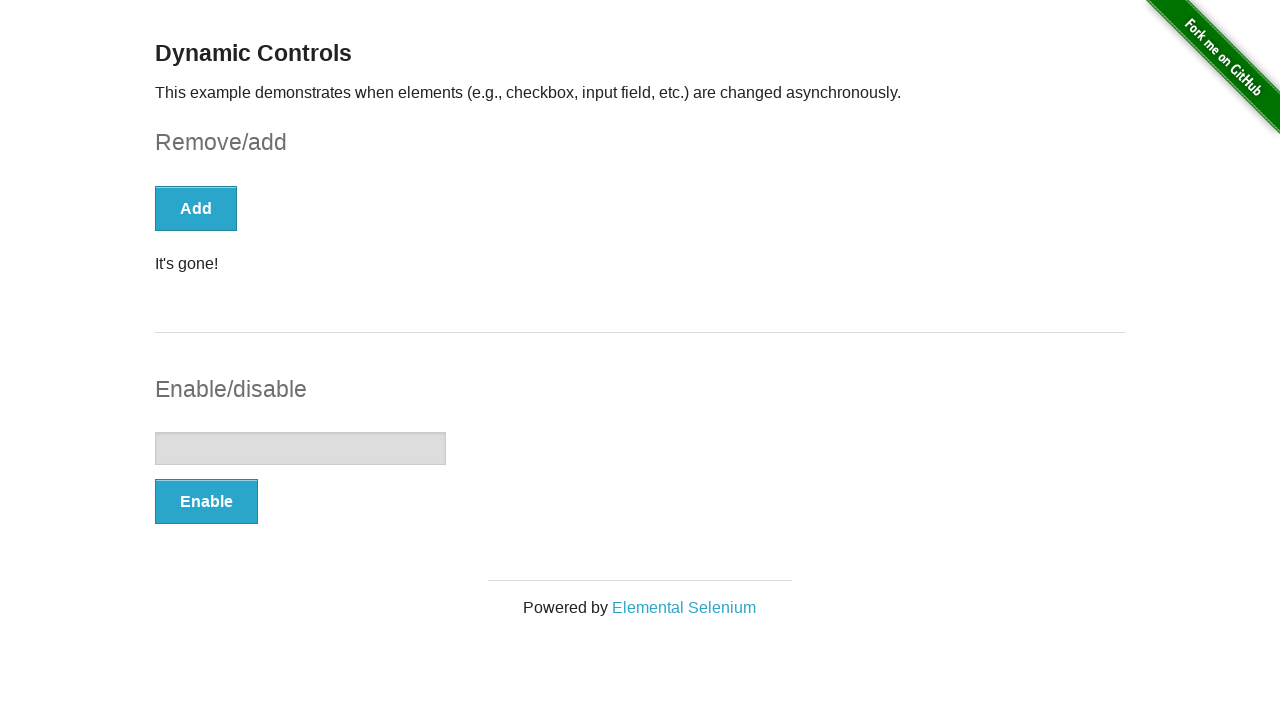

Verified that "It's gone!" message appeared
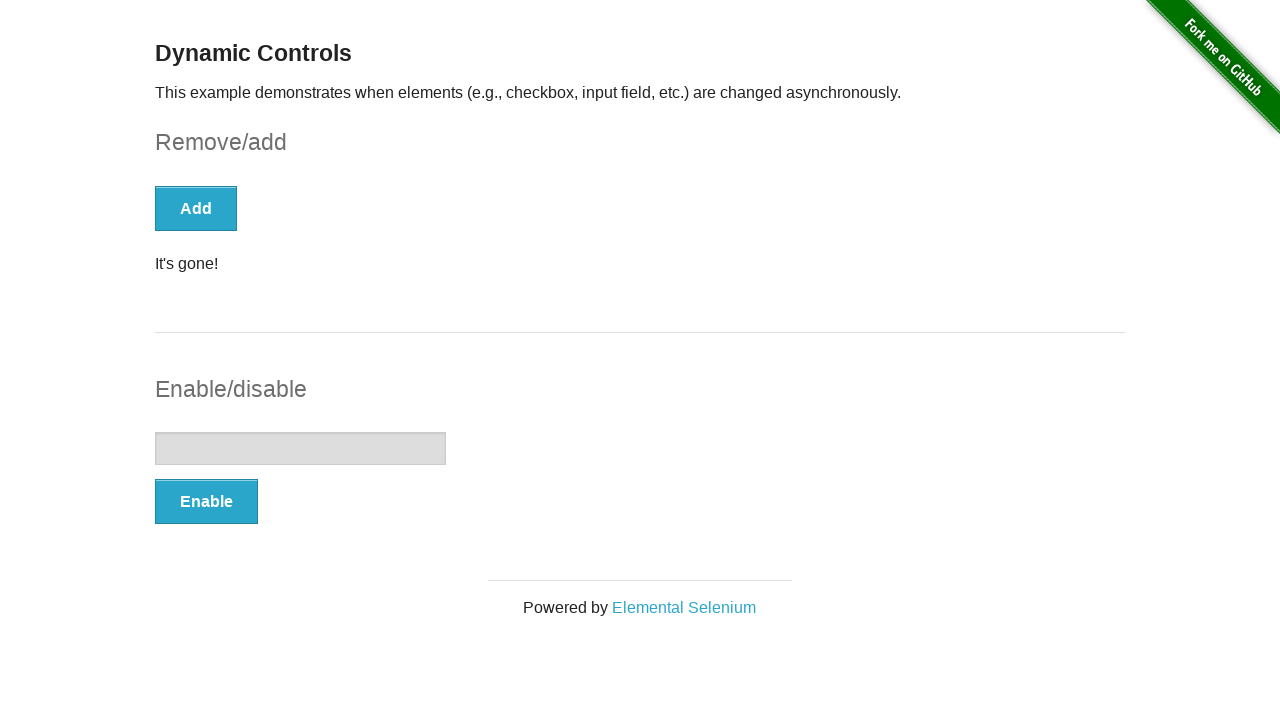

Located all checkbox elements
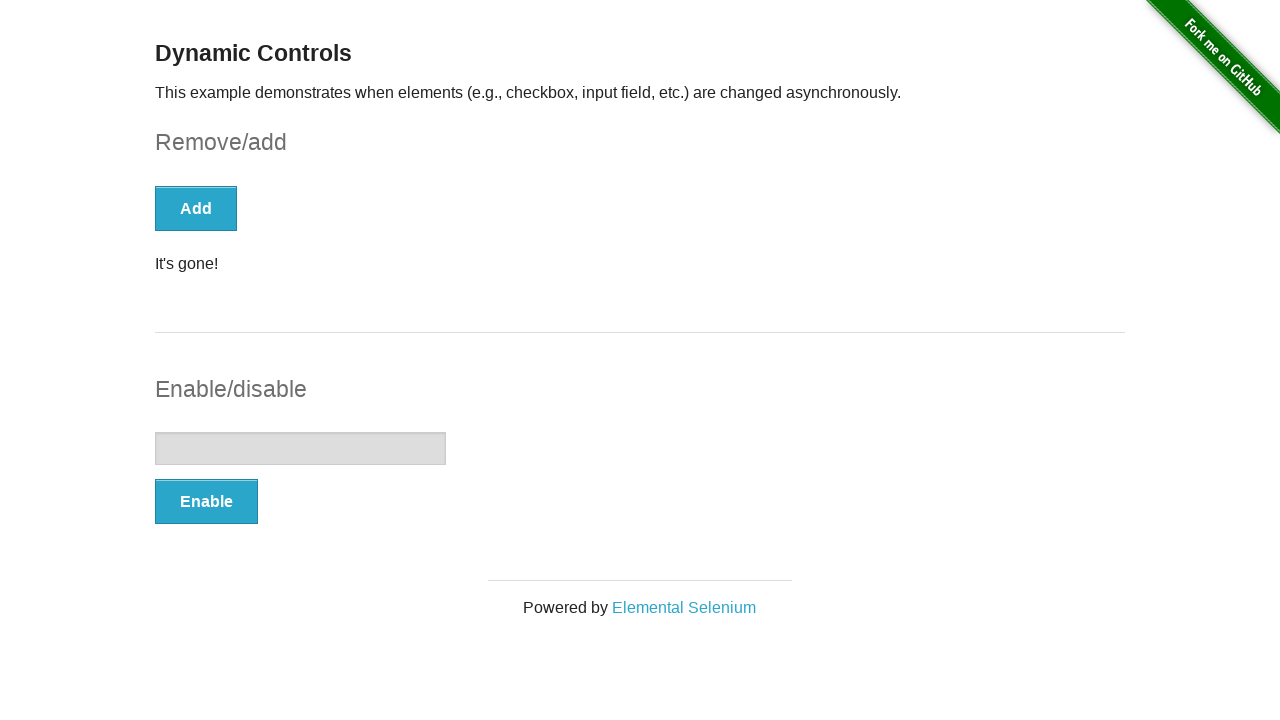

Verified that checkbox has been removed
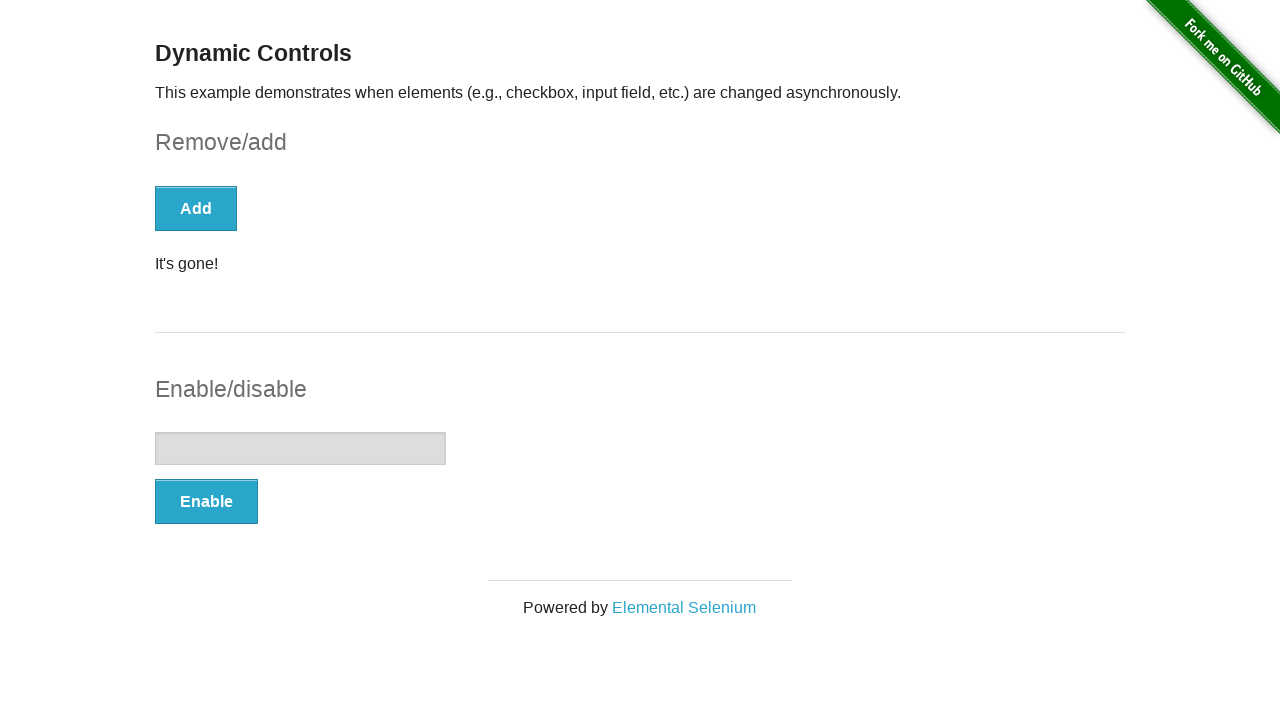

Located input field element
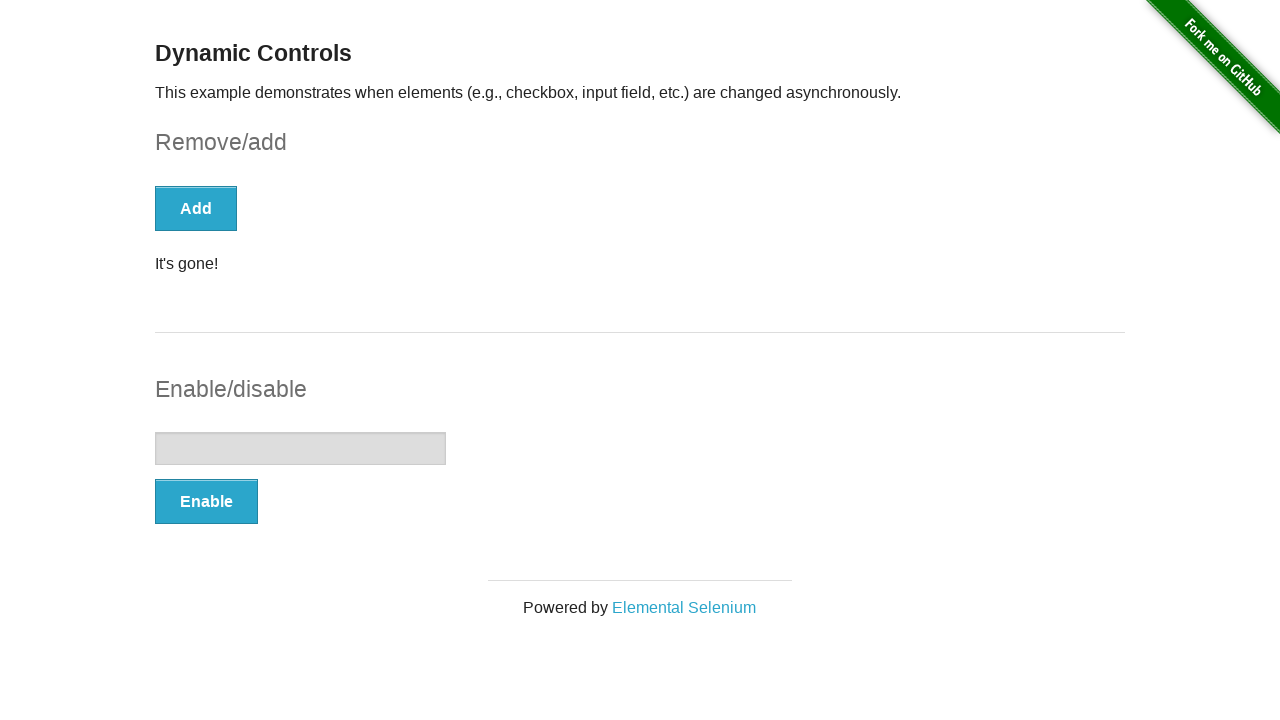

Verified that input field is disabled
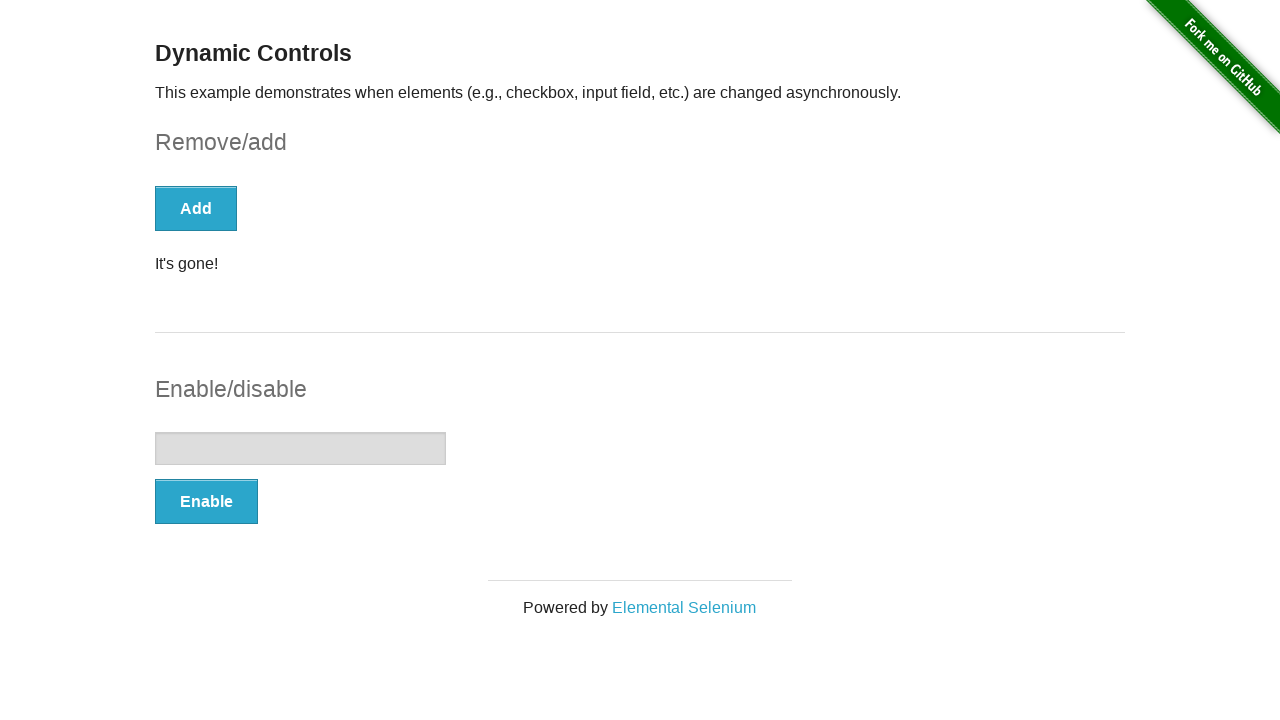

Clicked Enable button to enable the input field at (206, 501) on xpath=//button[contains(text(), 'Enable')]
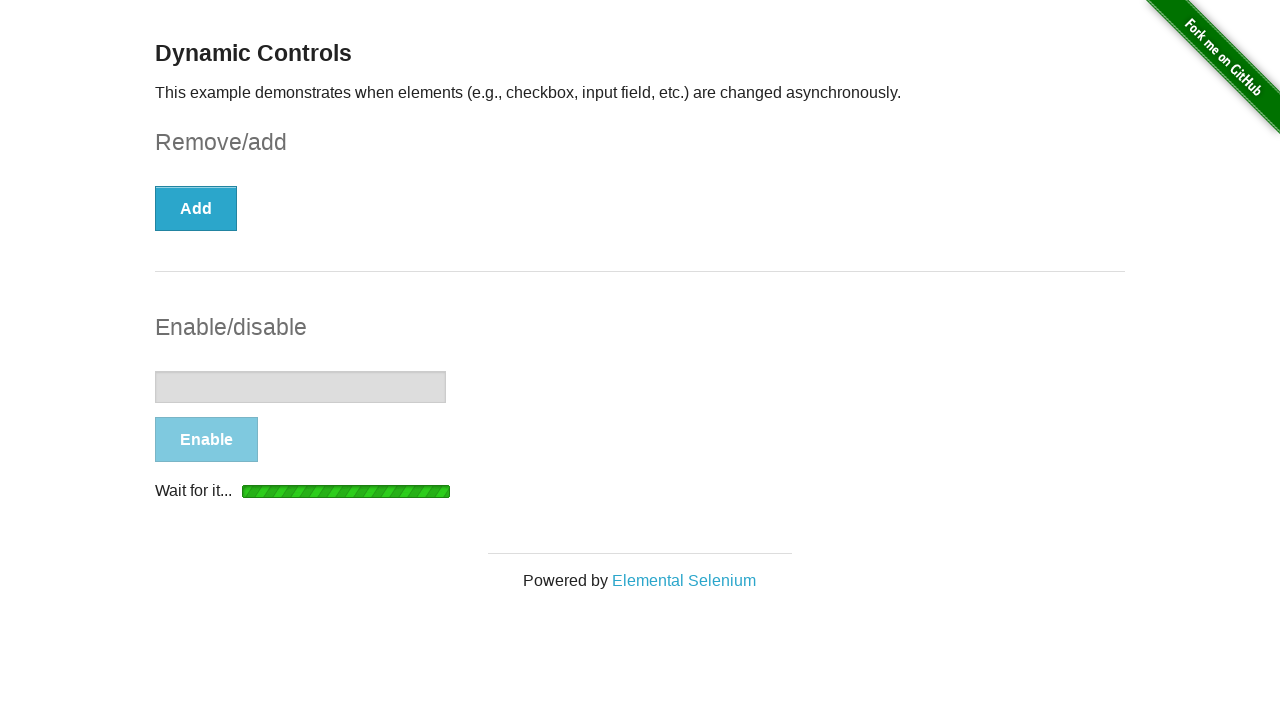

Waited for message element to become visible
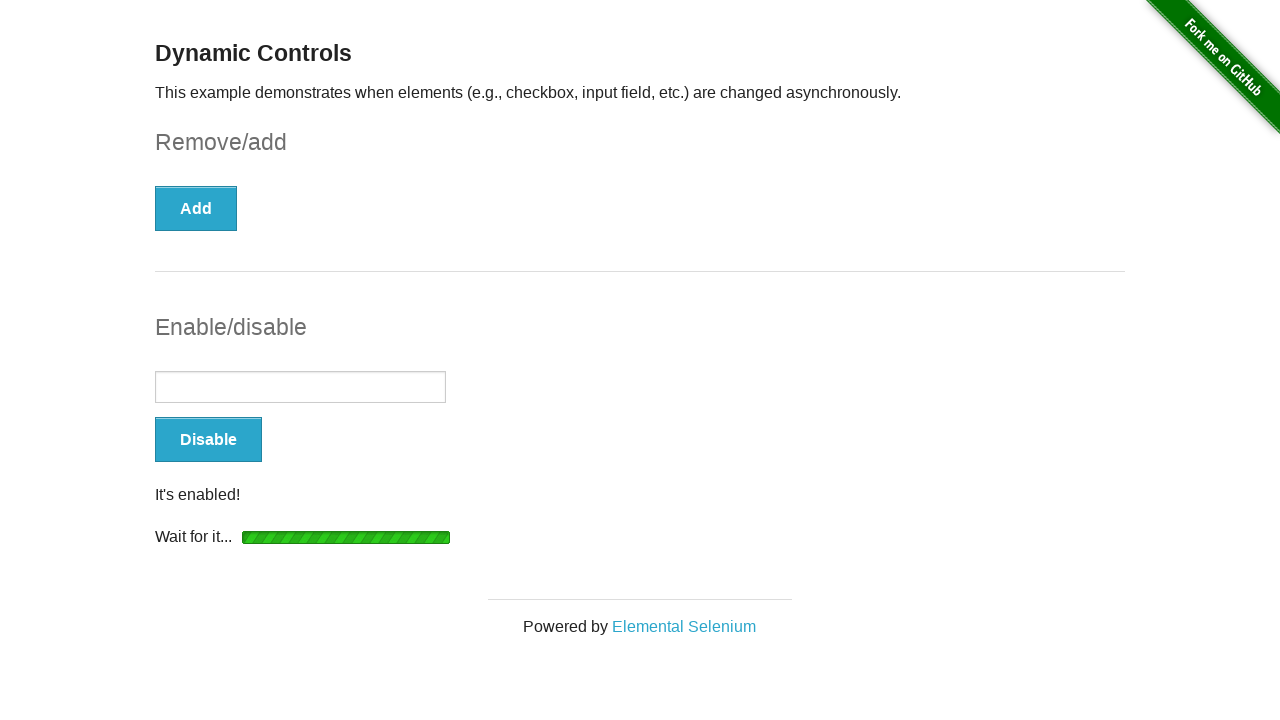

Verified that "It's enabled!" message appeared
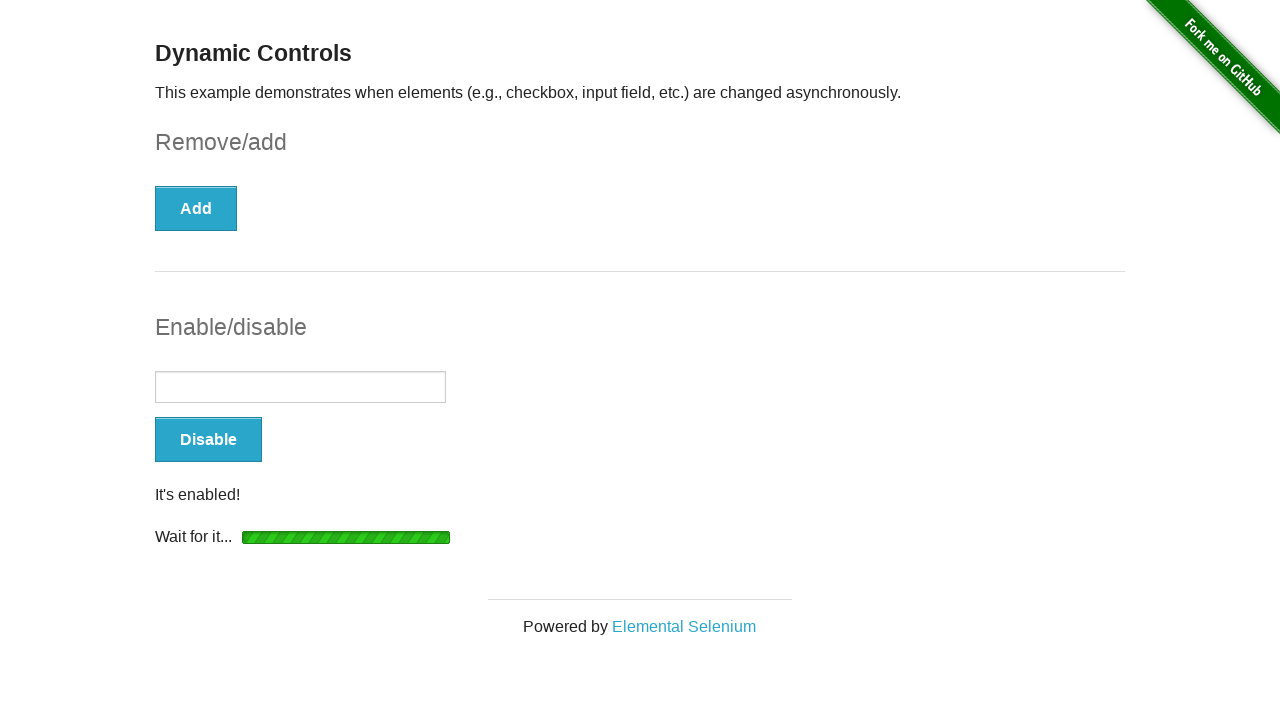

Verified that input field is now enabled
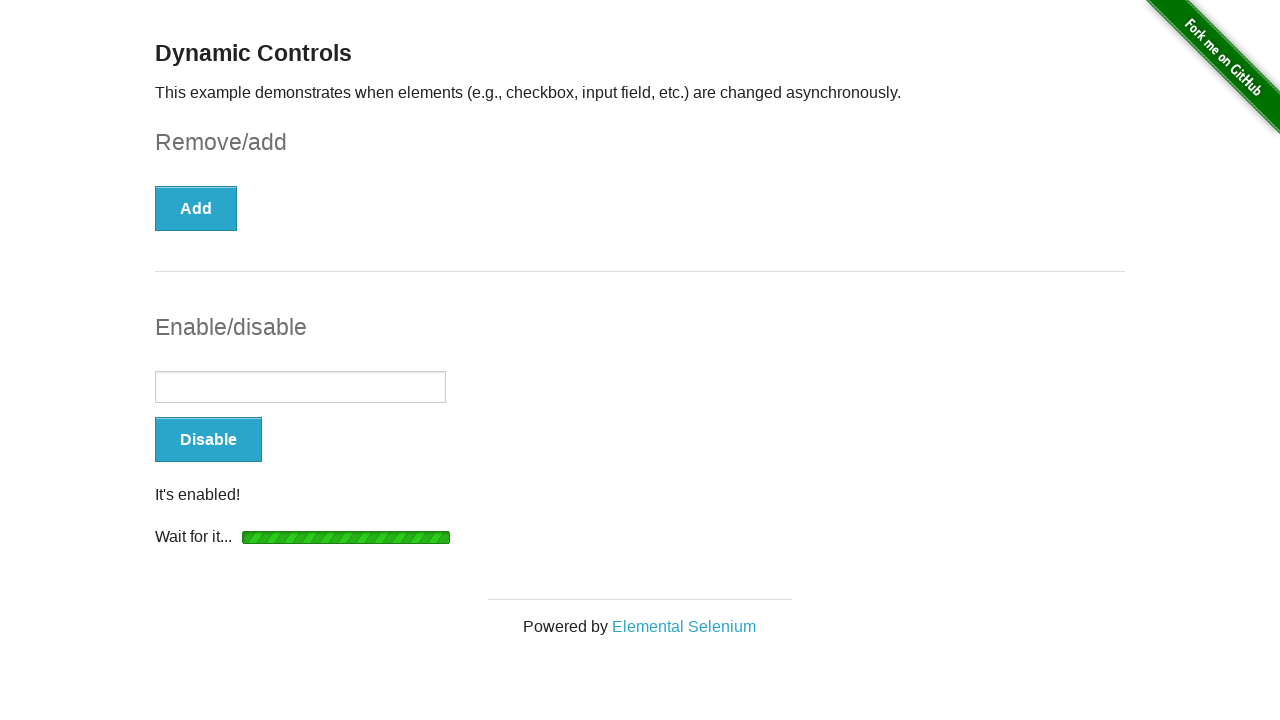

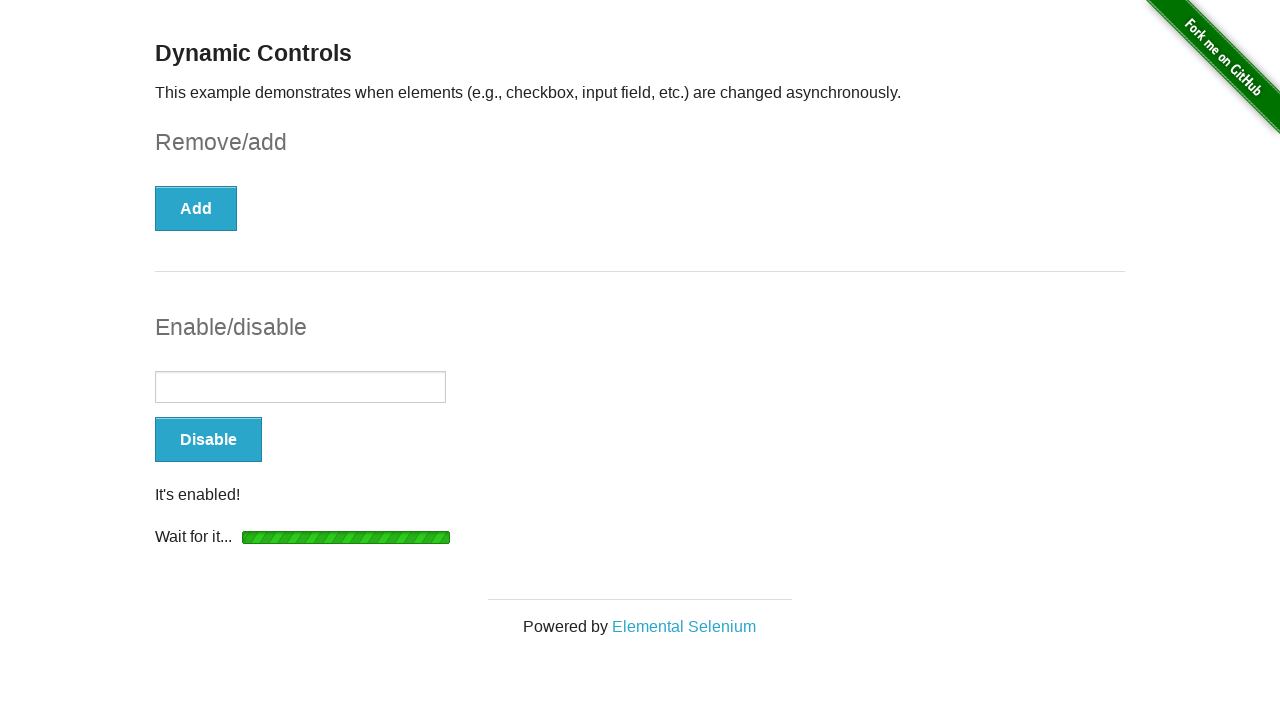